Tests a dynamically loaded page by clicking the Start button and waiting for the loading bar to disappear.

Starting URL: https://practice.cydeo.com/dynamic_loading/1

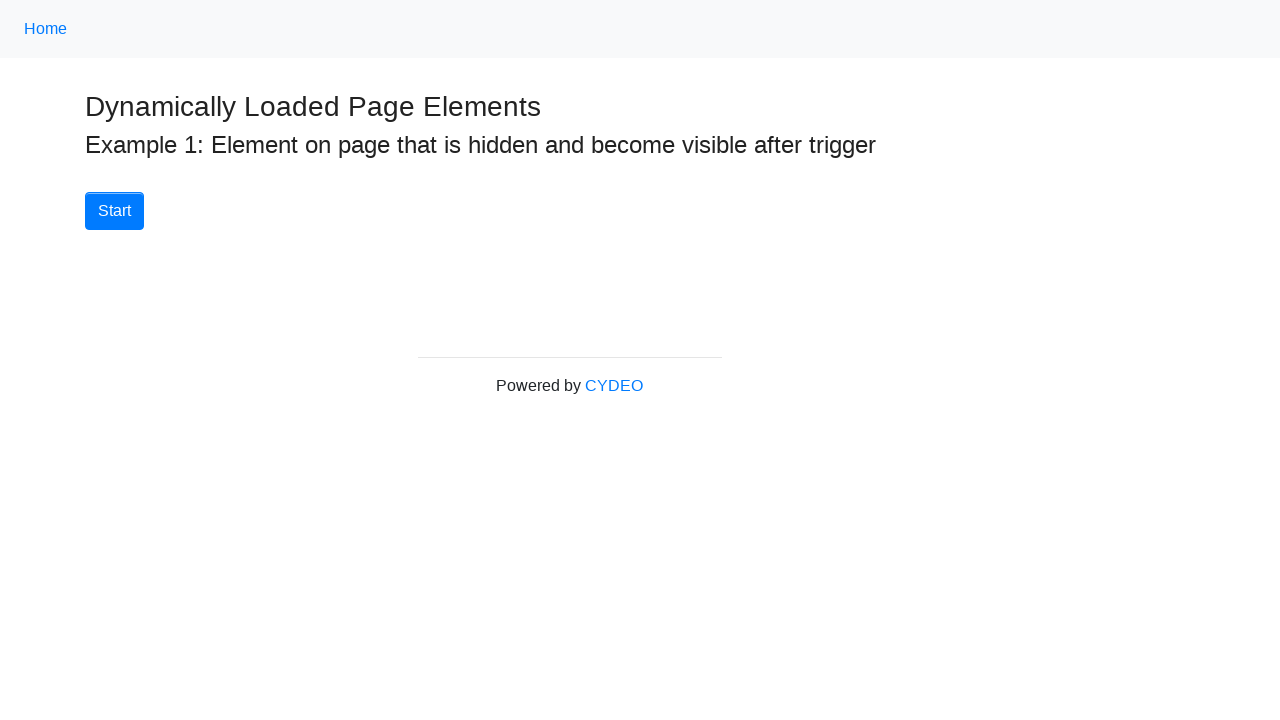

Clicked the Start button at (114, 211) on #start button
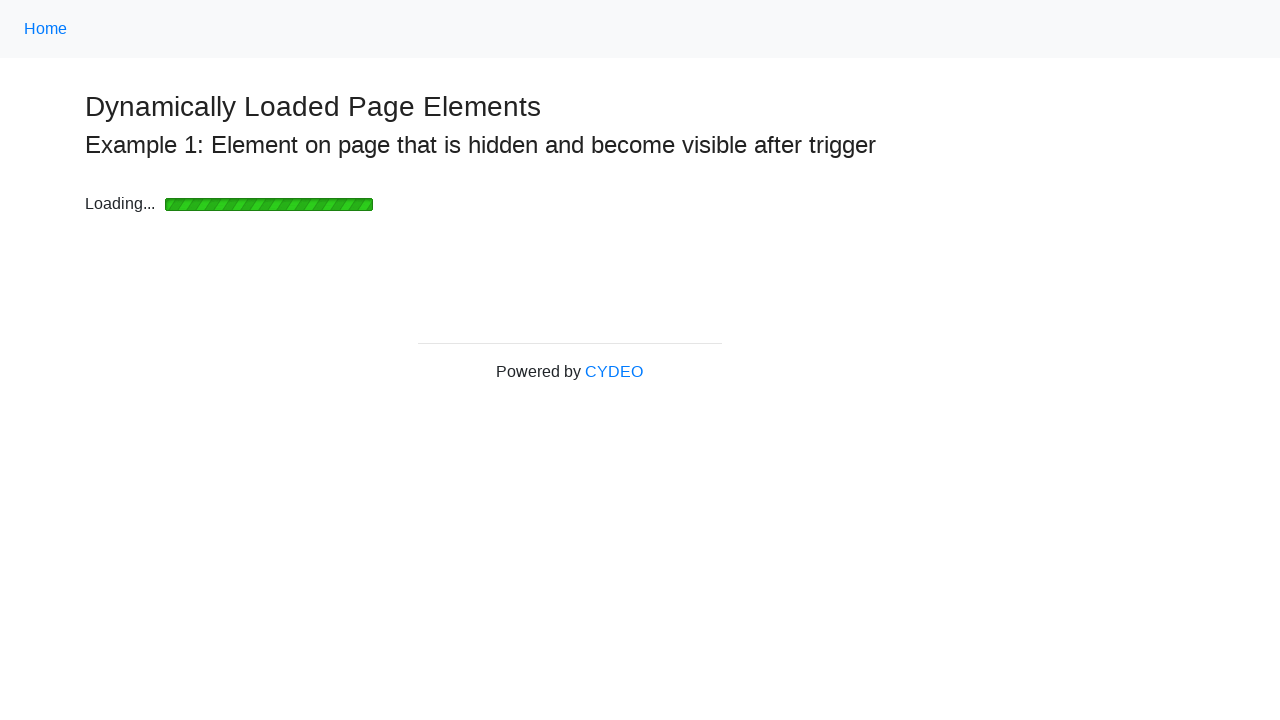

Loading bar disappeared
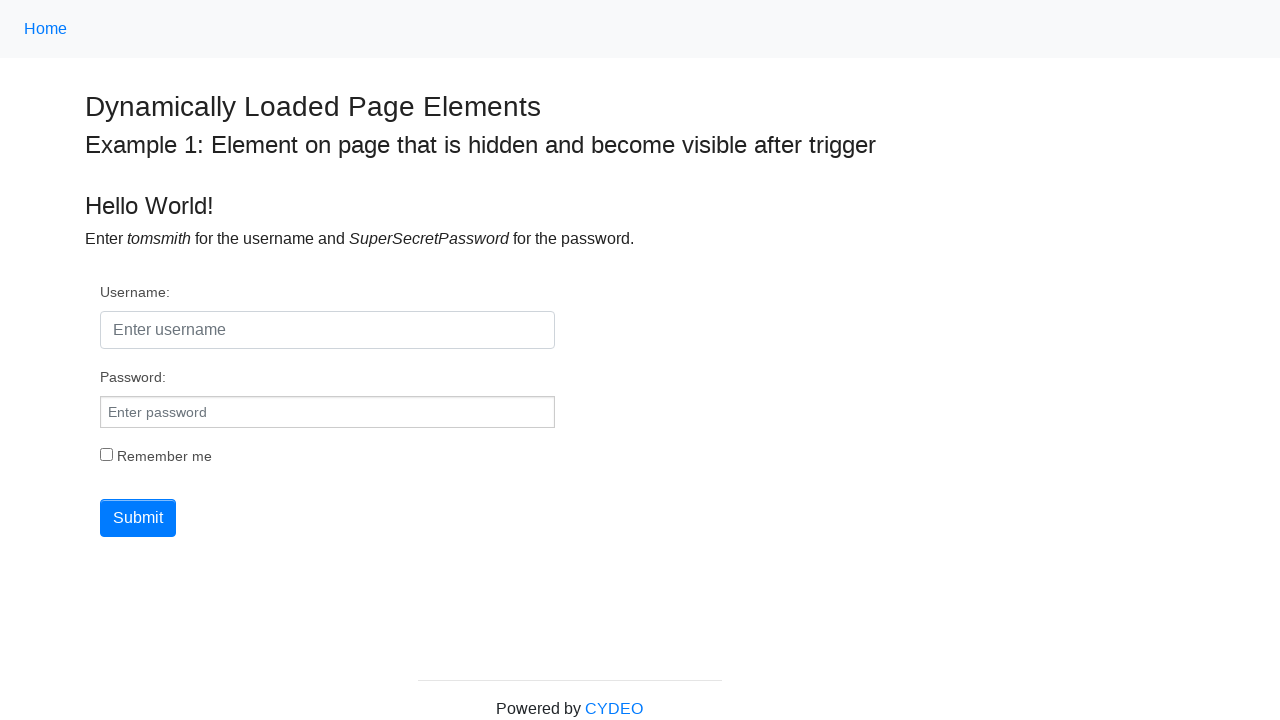

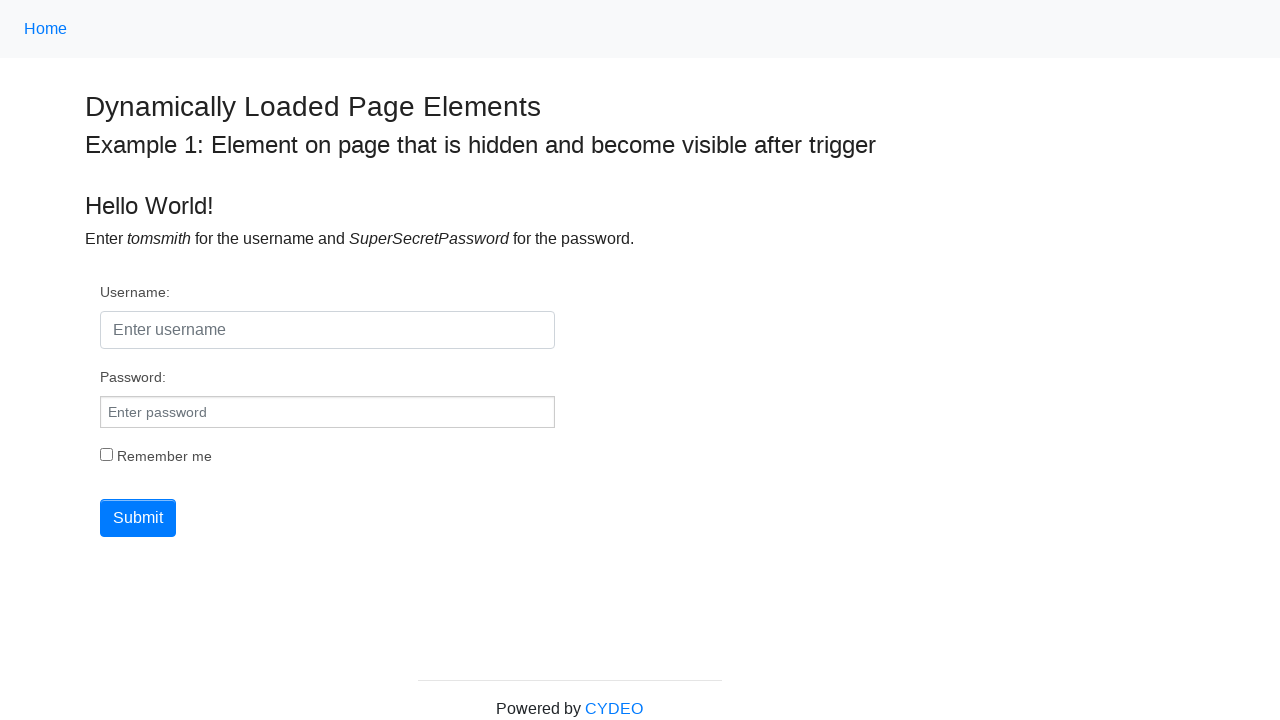